Tests subtraction of two positive integers (4 - 3) on a calculator web application and verifies the result is 1

Starting URL: https://testsheepnz.github.io/BasicCalculator.html

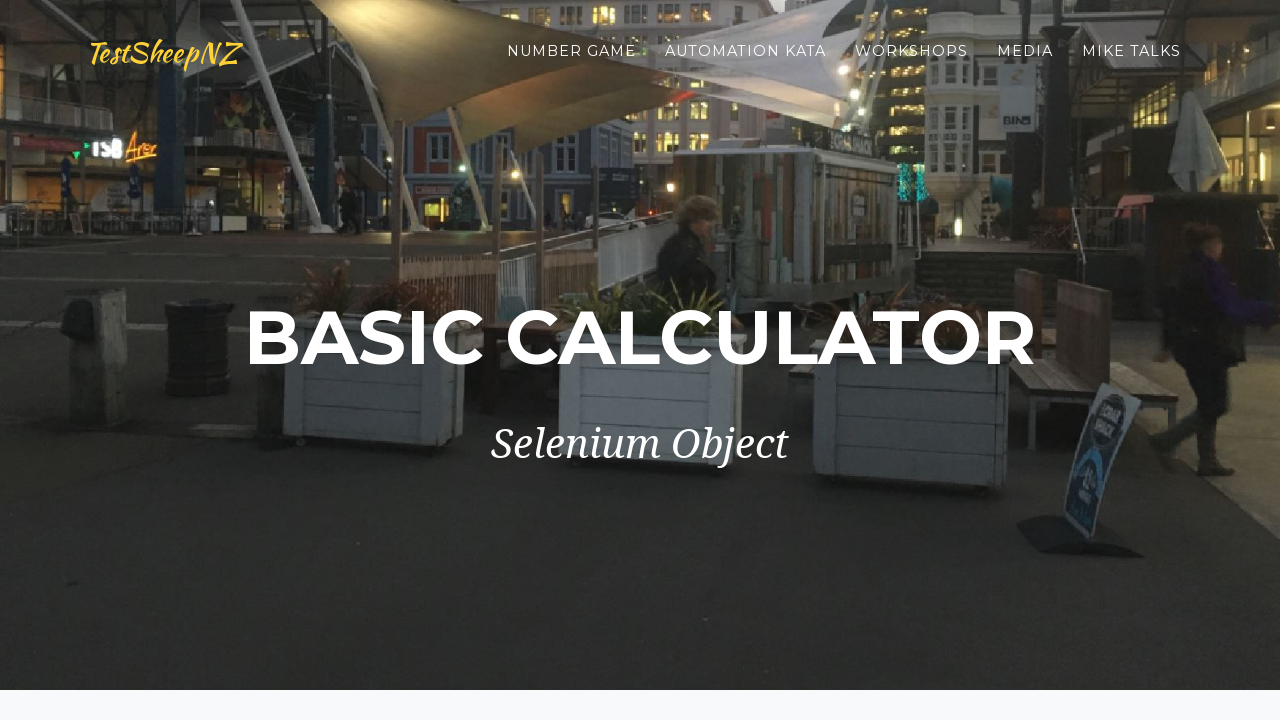

Entered first number '4' in the number1Field on input#number1Field
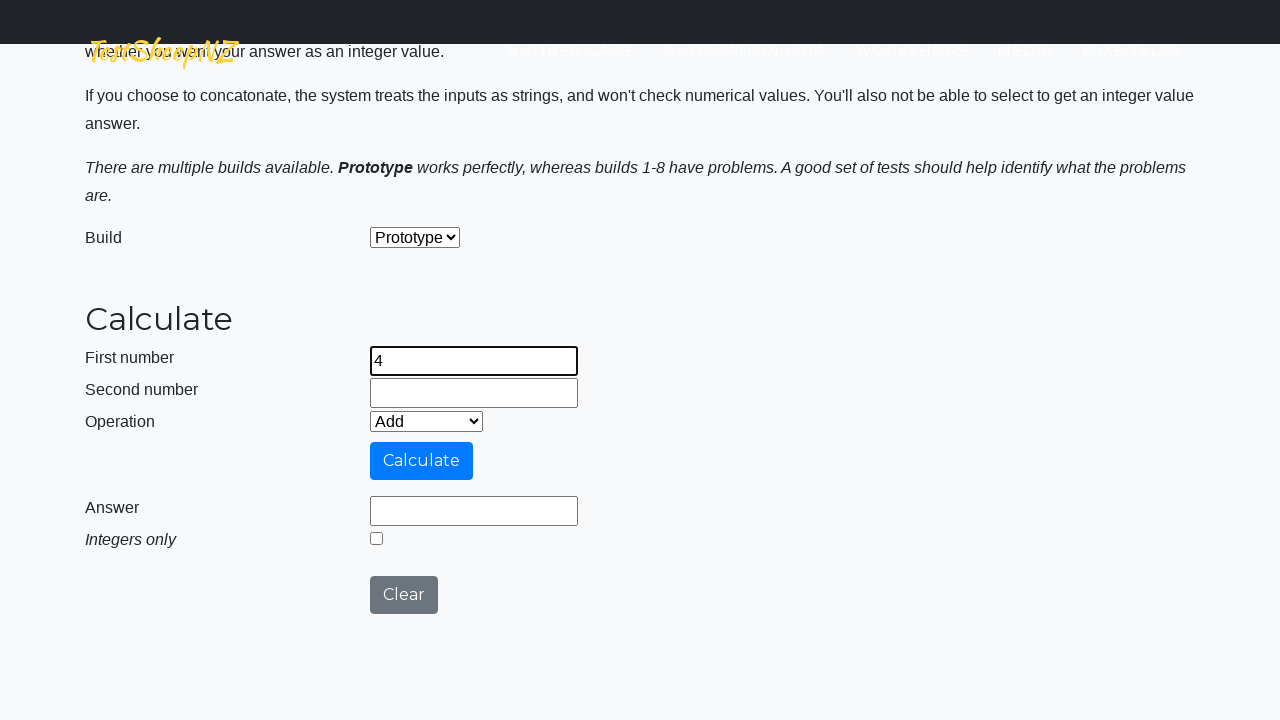

Entered second number '3' in the number2Field on input#number2Field
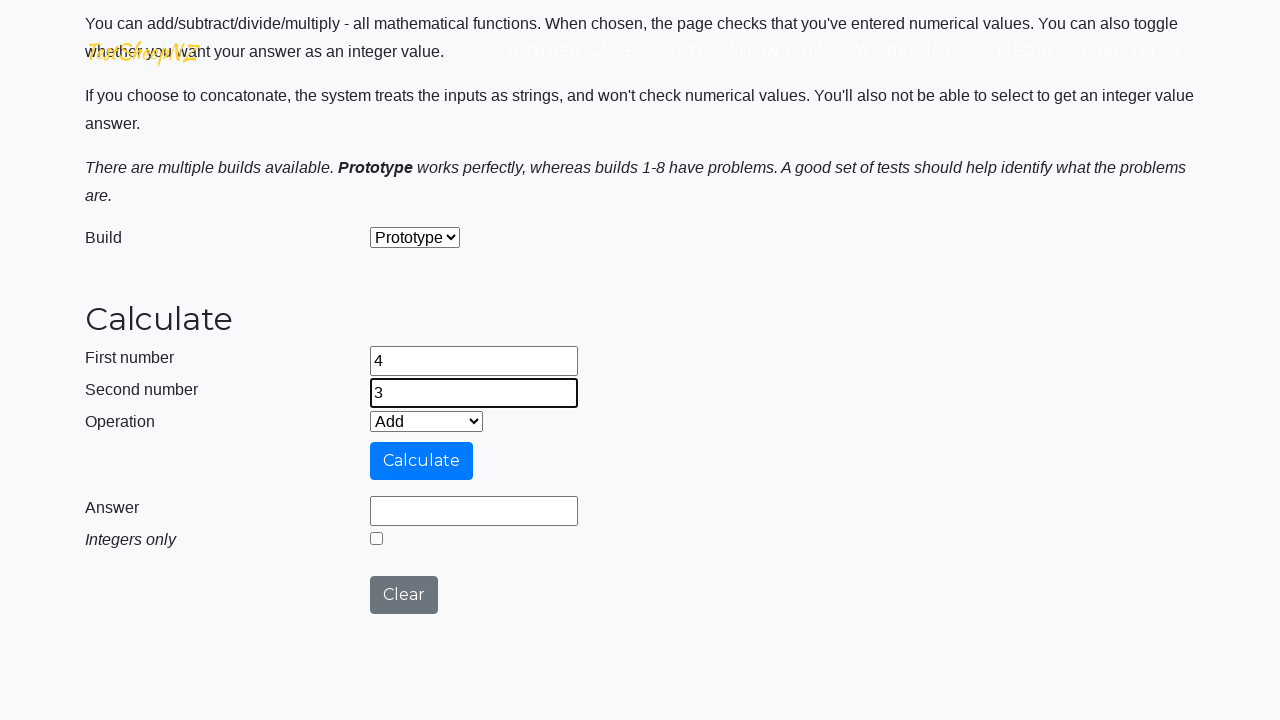

Selected subtraction operation (option '1') from the dropdown on select#selectOperationDropdown
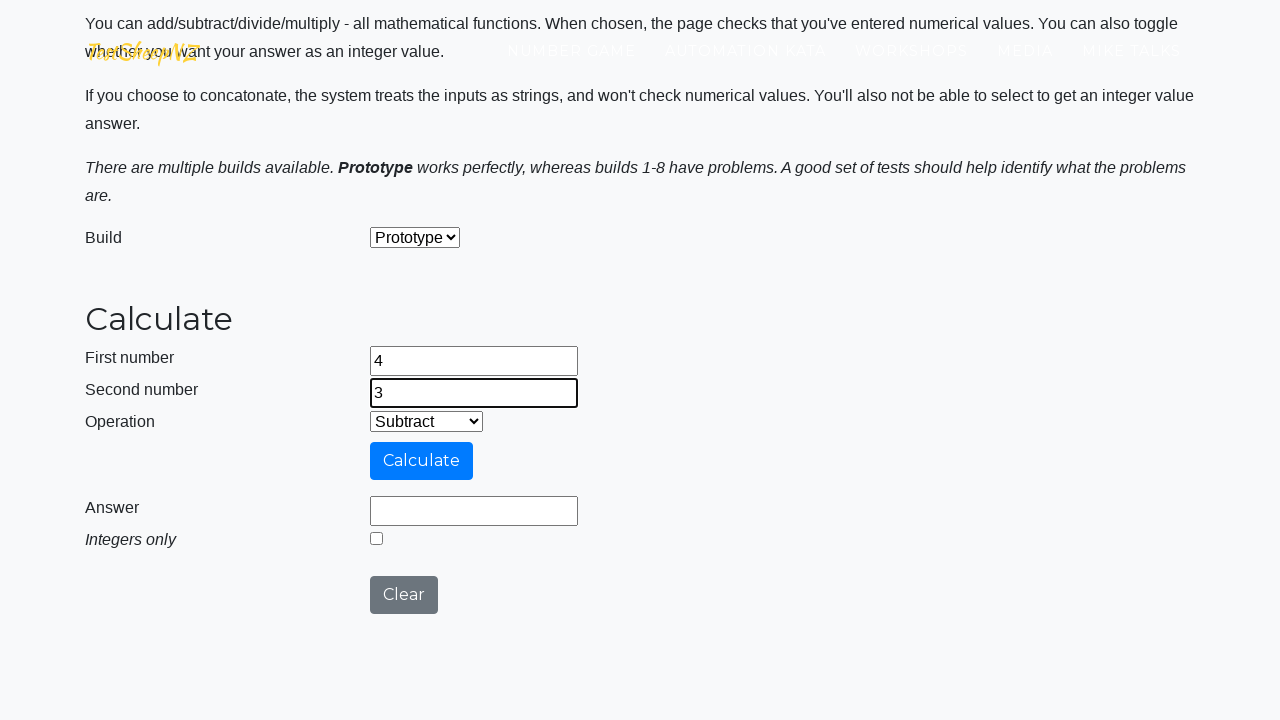

Clicked the calculate button to perform subtraction at (422, 461) on input#calculateButton
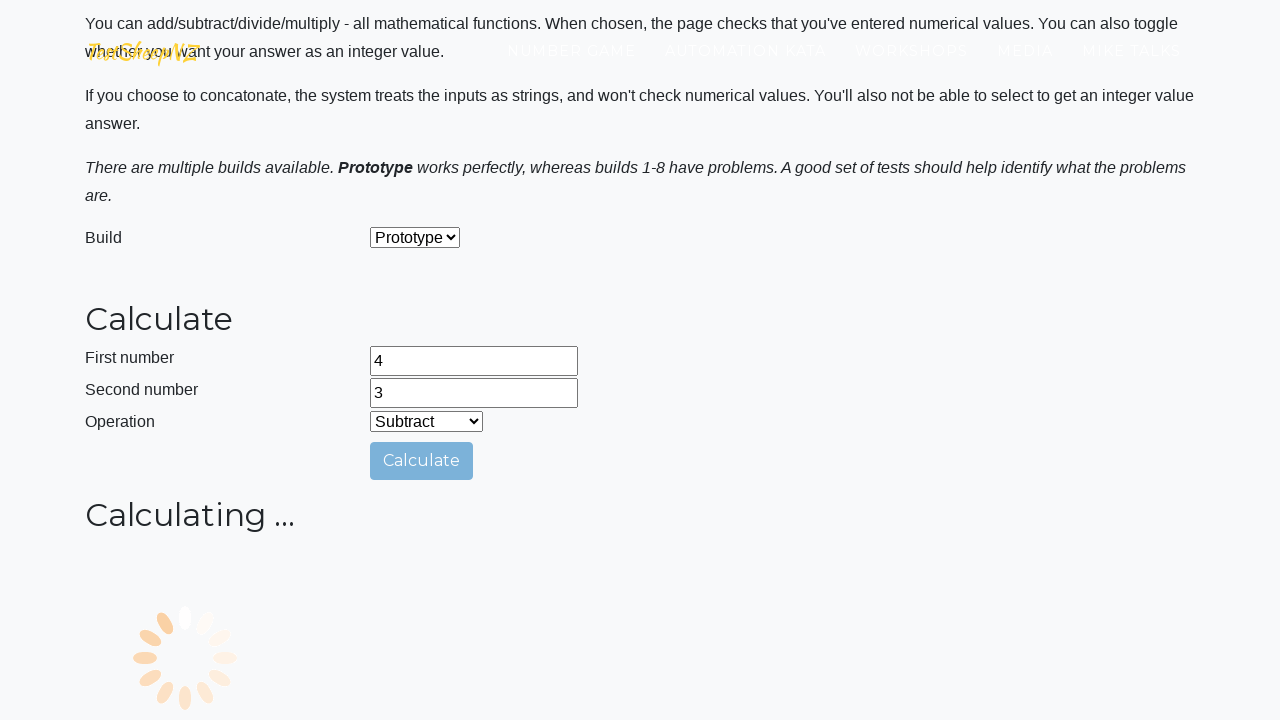

Verified that the result field contains '1' (4 - 3 = 1)
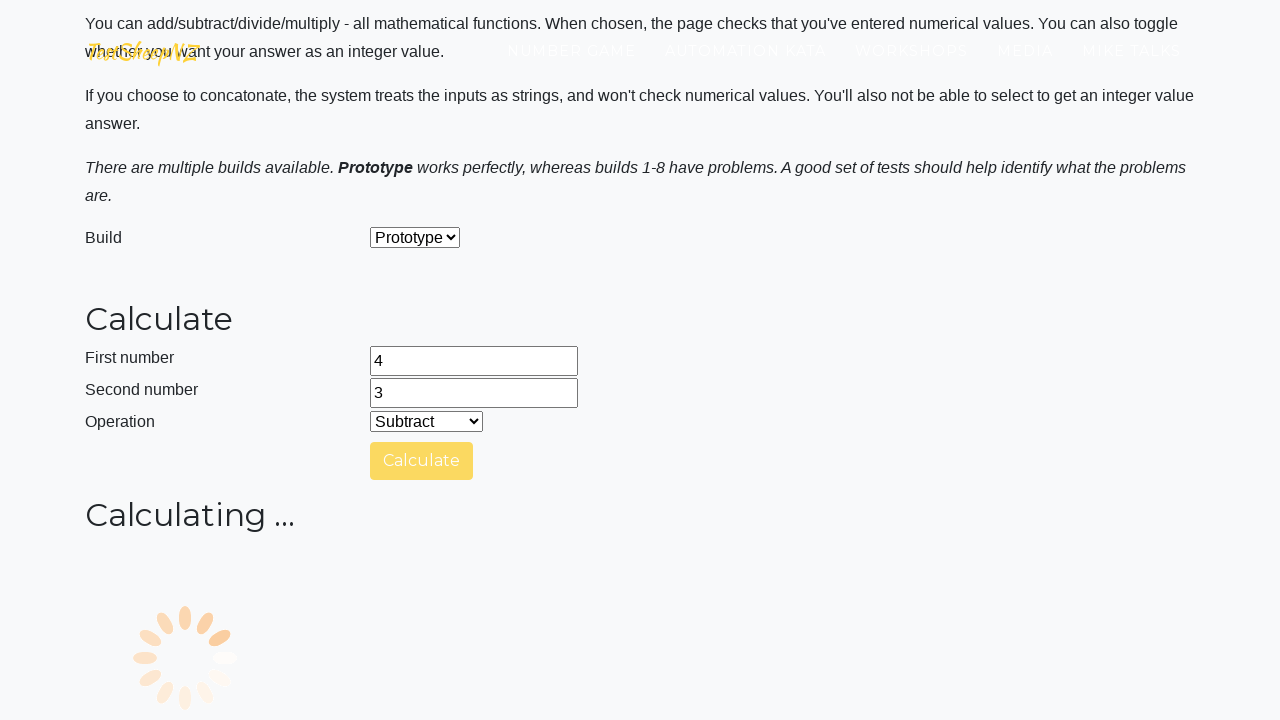

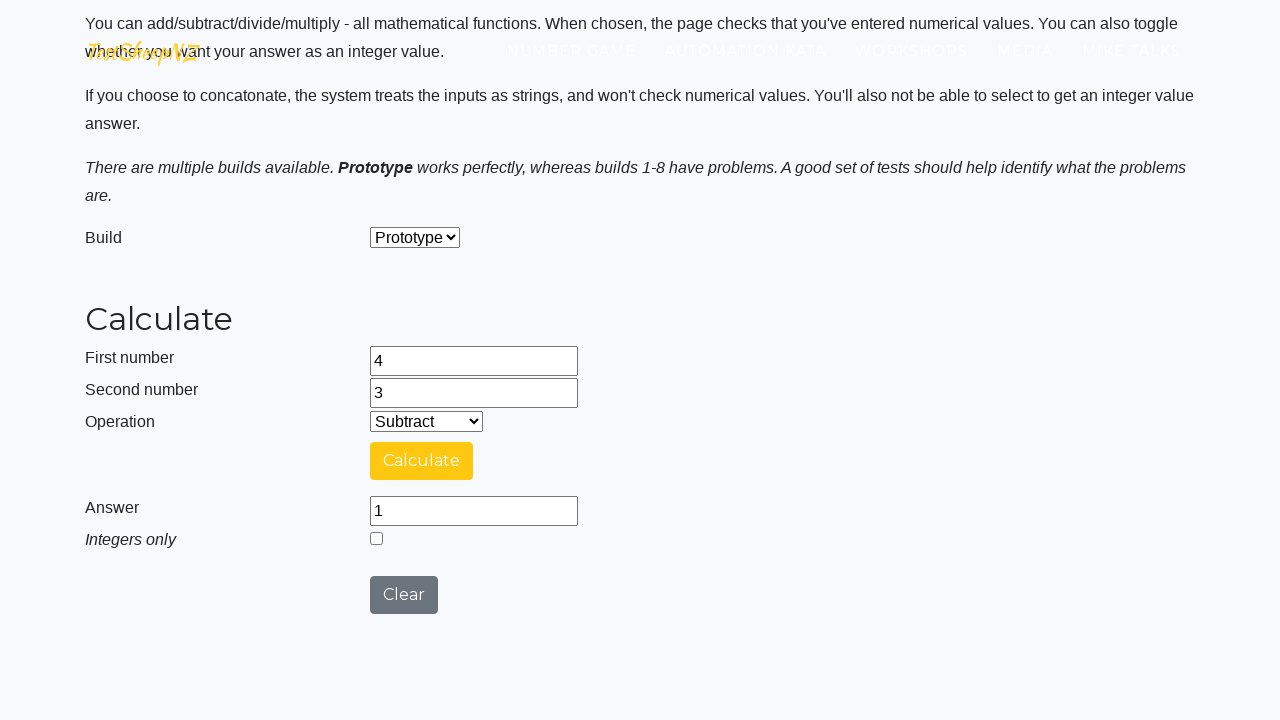